Tests a basic web form by filling a text input and clicking submit button

Starting URL: https://www.selenium.dev/selenium/web/web-form.html

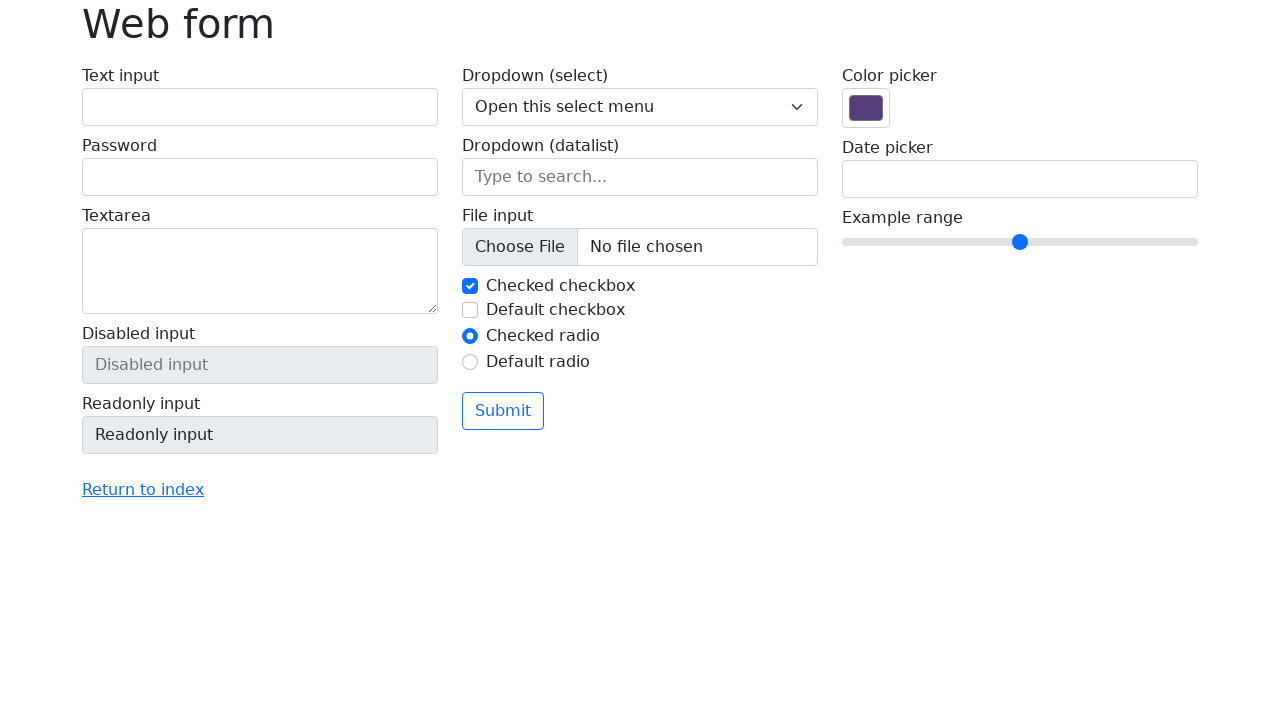

Filled text input with 'Selenium' on input[name='my-text']
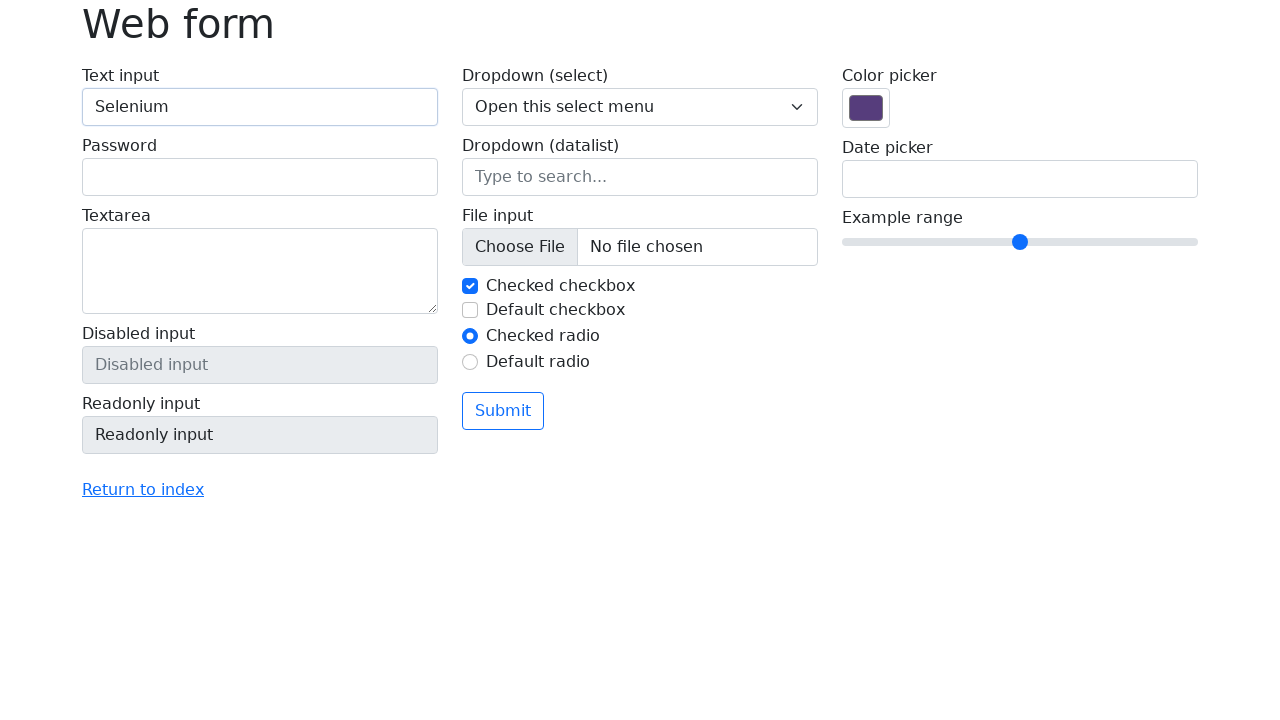

Clicked submit button at (503, 411) on button
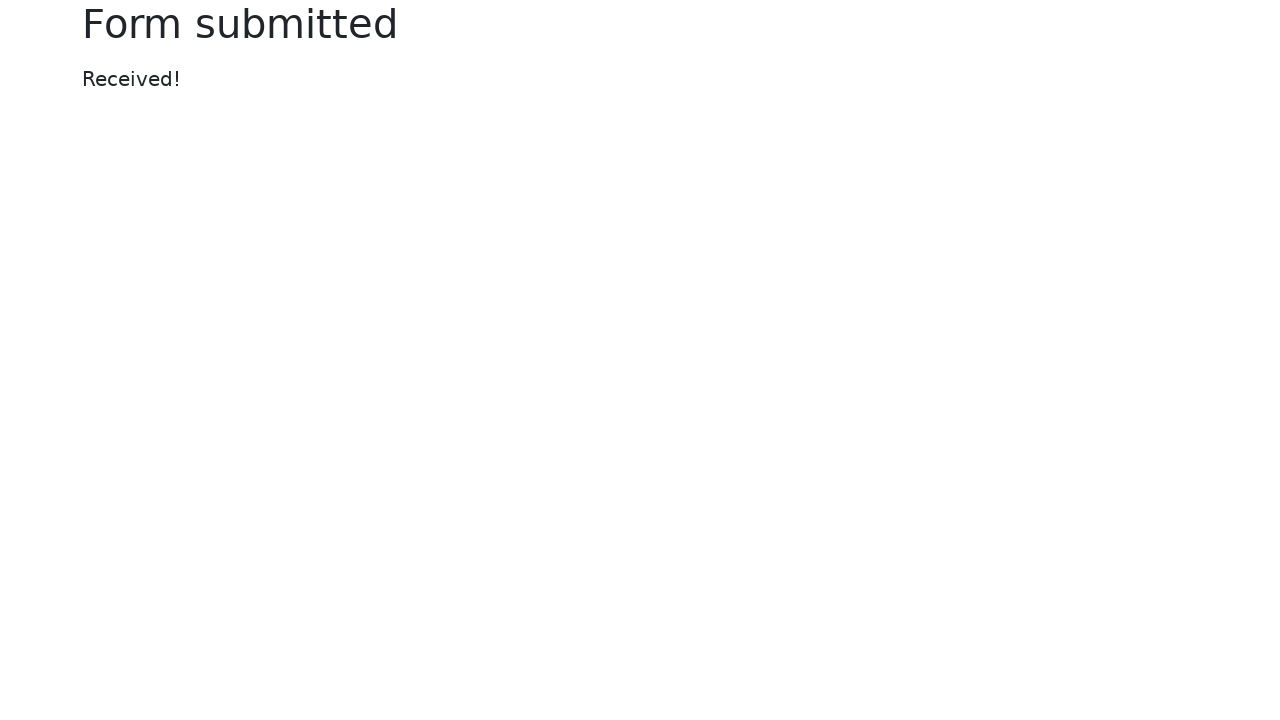

Success message appeared
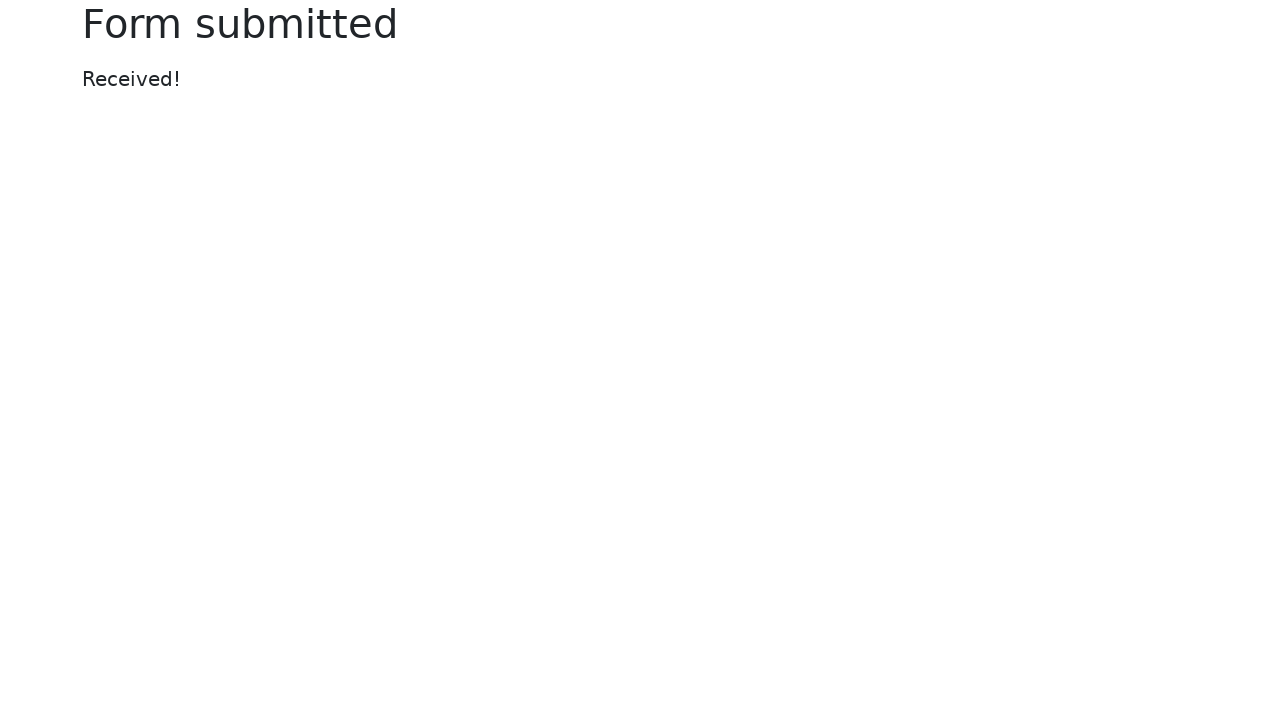

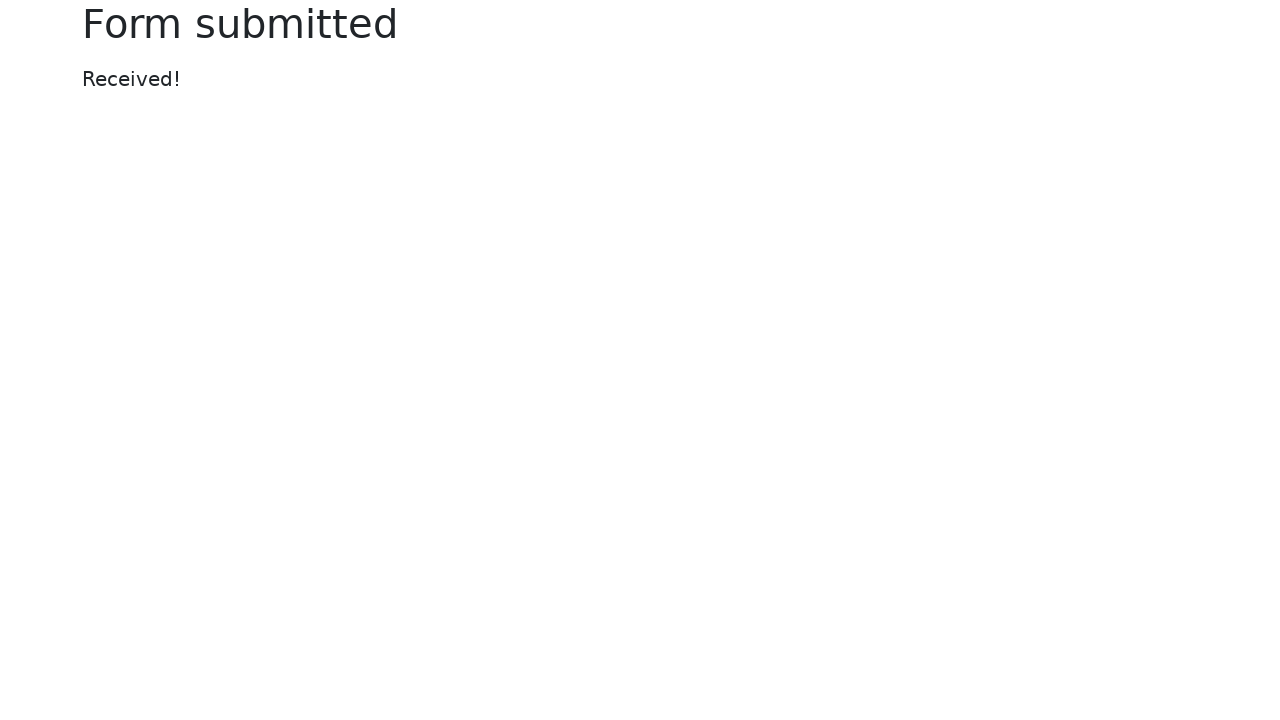